Tests navigation to download affiliation certificates by accessing the menu options and navigating to the certificate download page

Starting URL: https://www.afpmodelo.cl

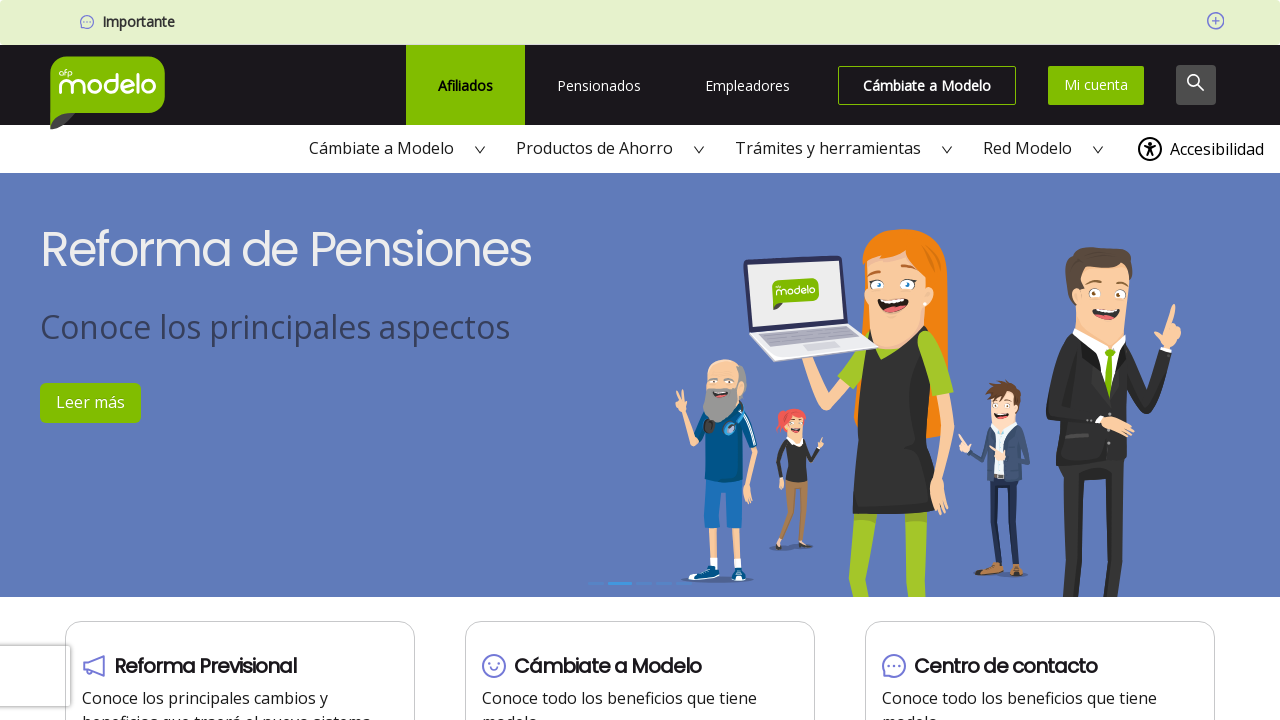

Waited for initial page load
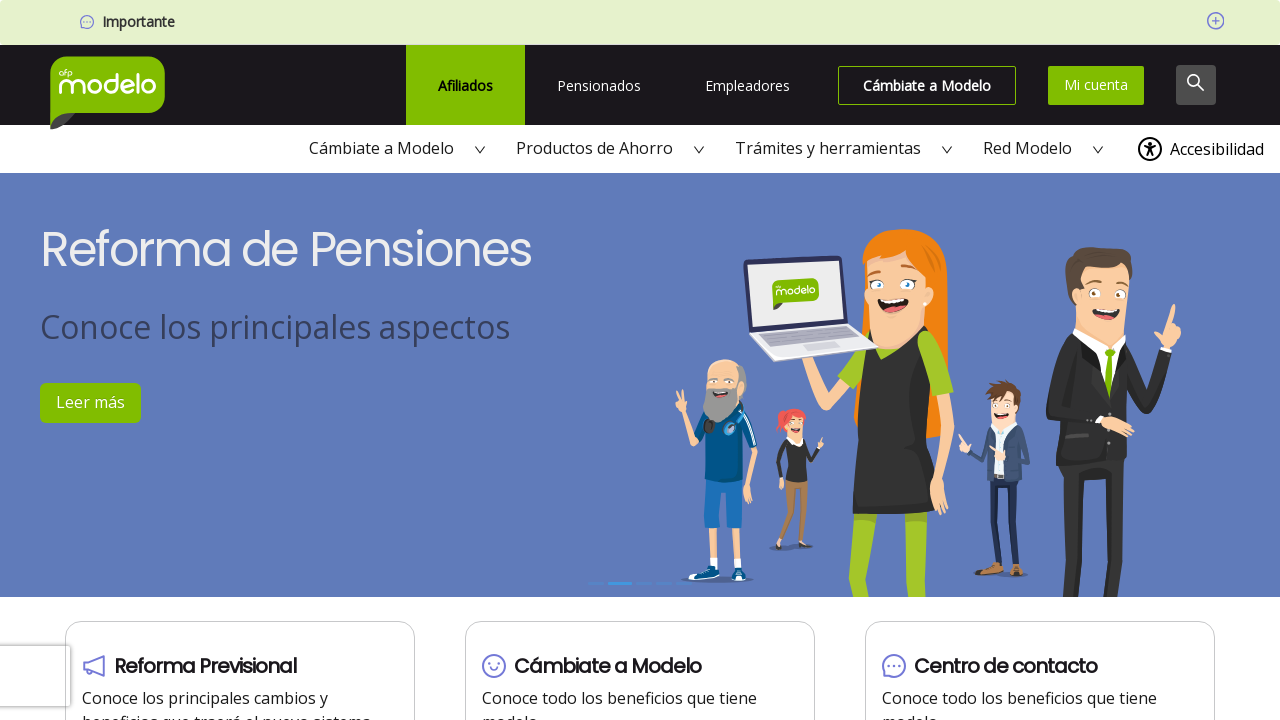

Verified 'Trámites y herramientas' menu option is visible
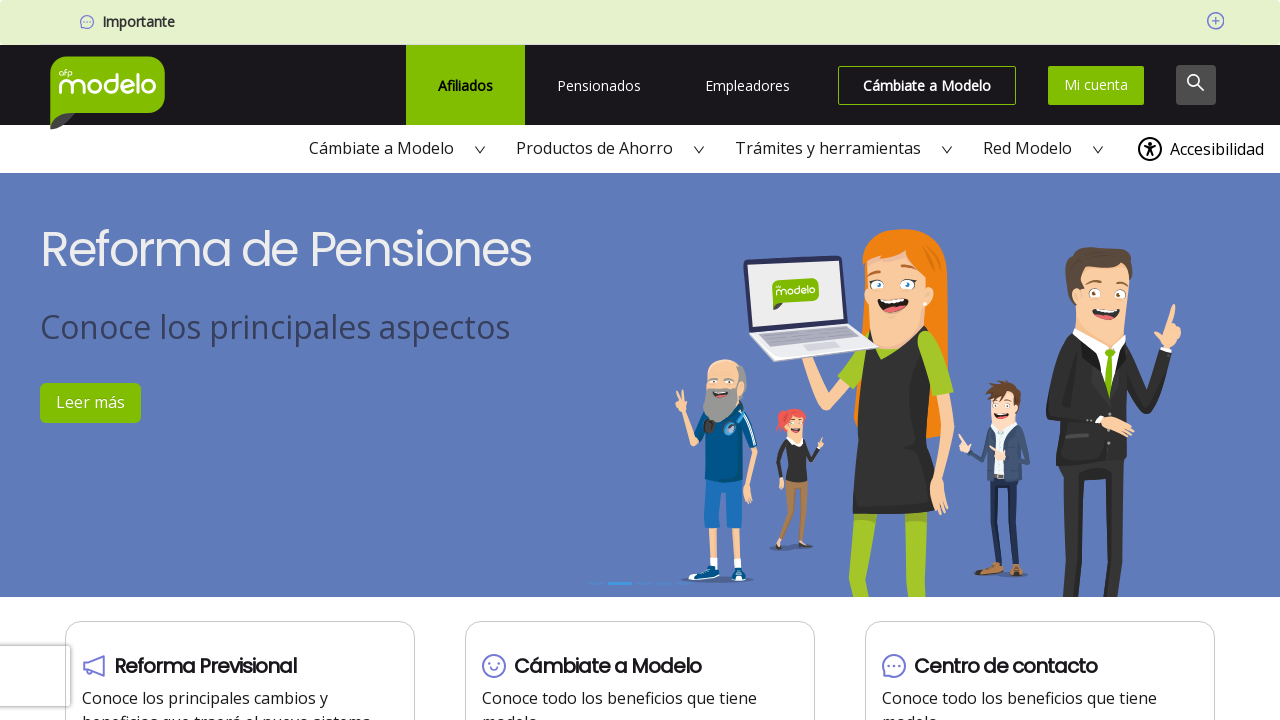

Clicked on 'Trámites y herramientas' menu item at (947, 150) on internal:role=menuitem[name="Trámites y herramientas icon"i] >> svg
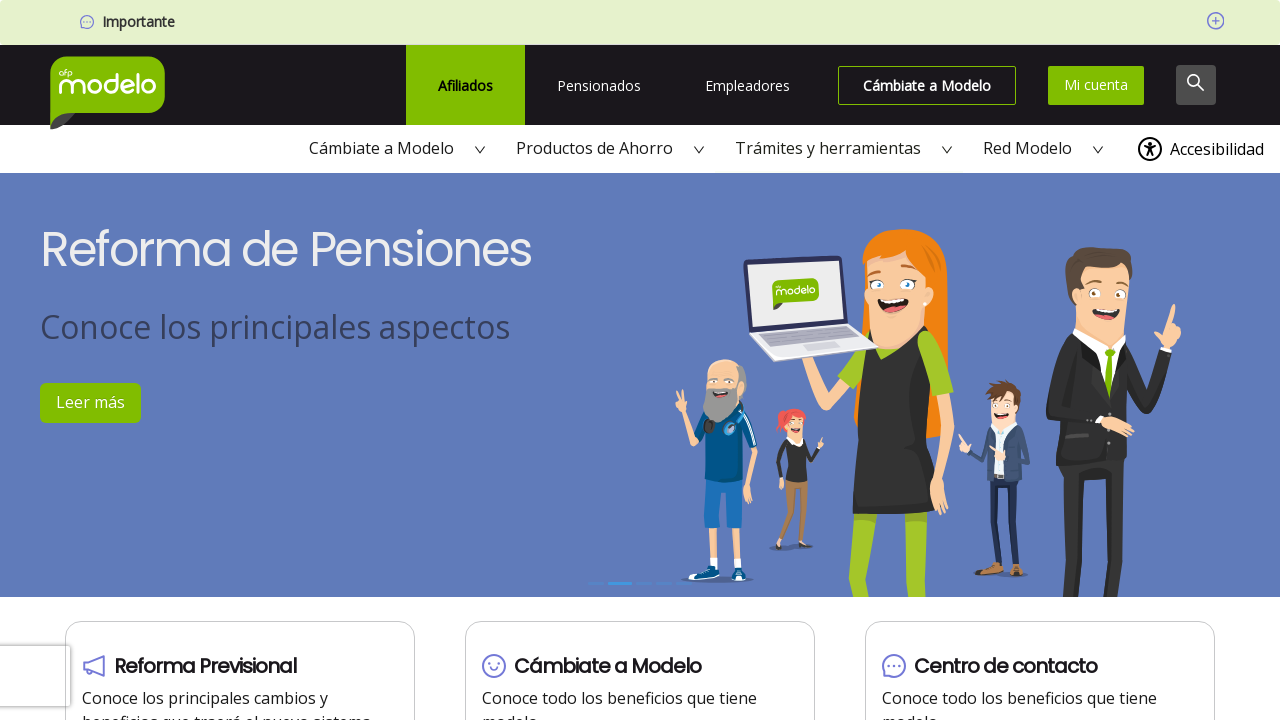

Waited for menu to expand
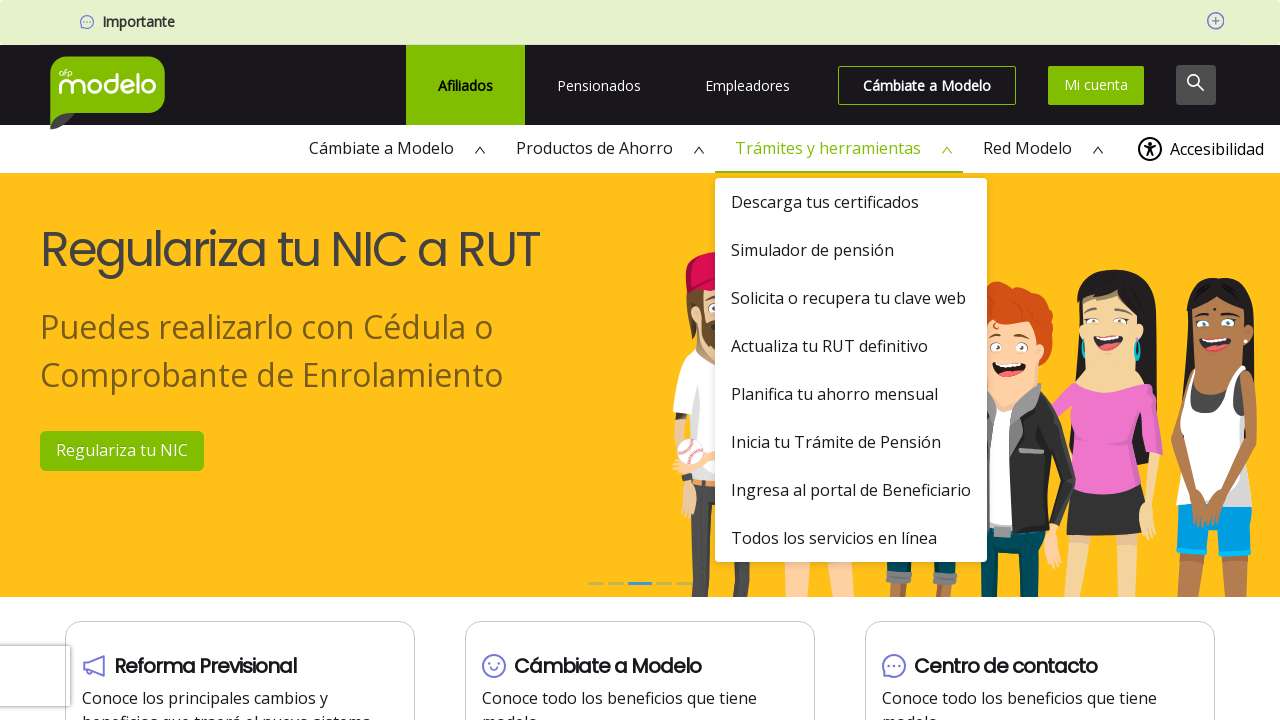

Focused on 'Descarga tus certificados' link on internal:role=link[name="Descarga tus certificados"s]
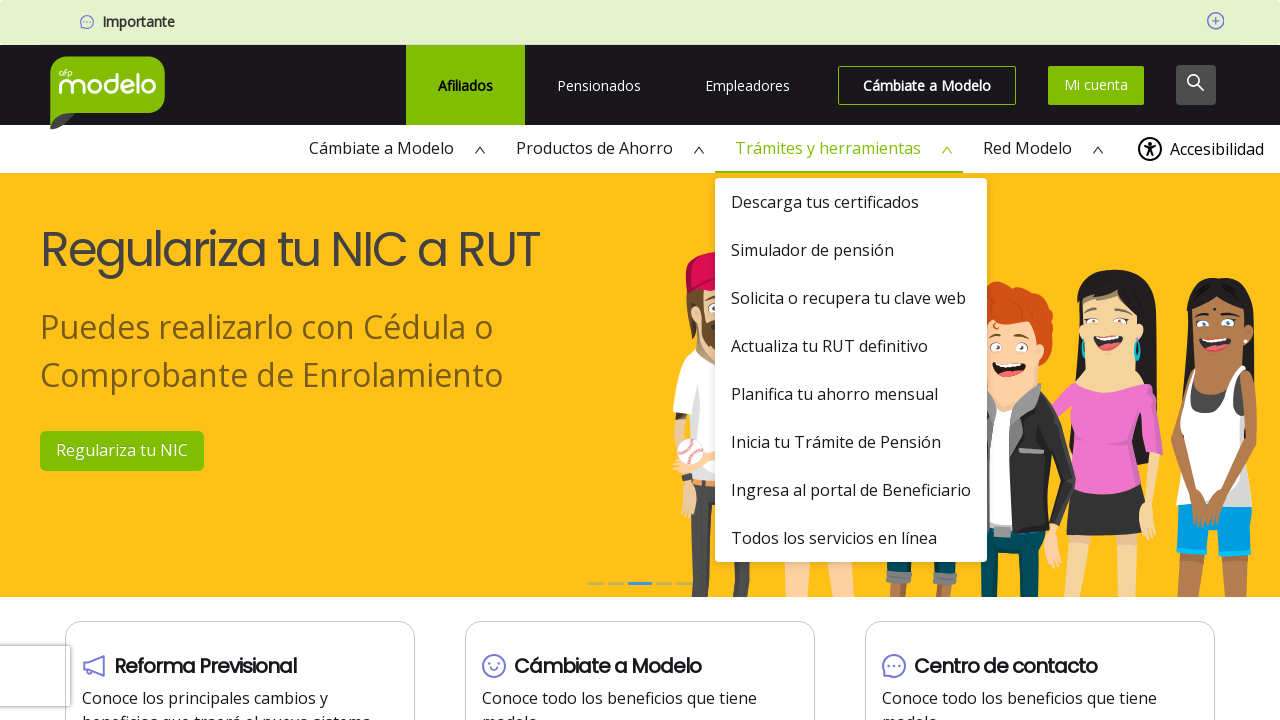

Waited before clicking certificate download link
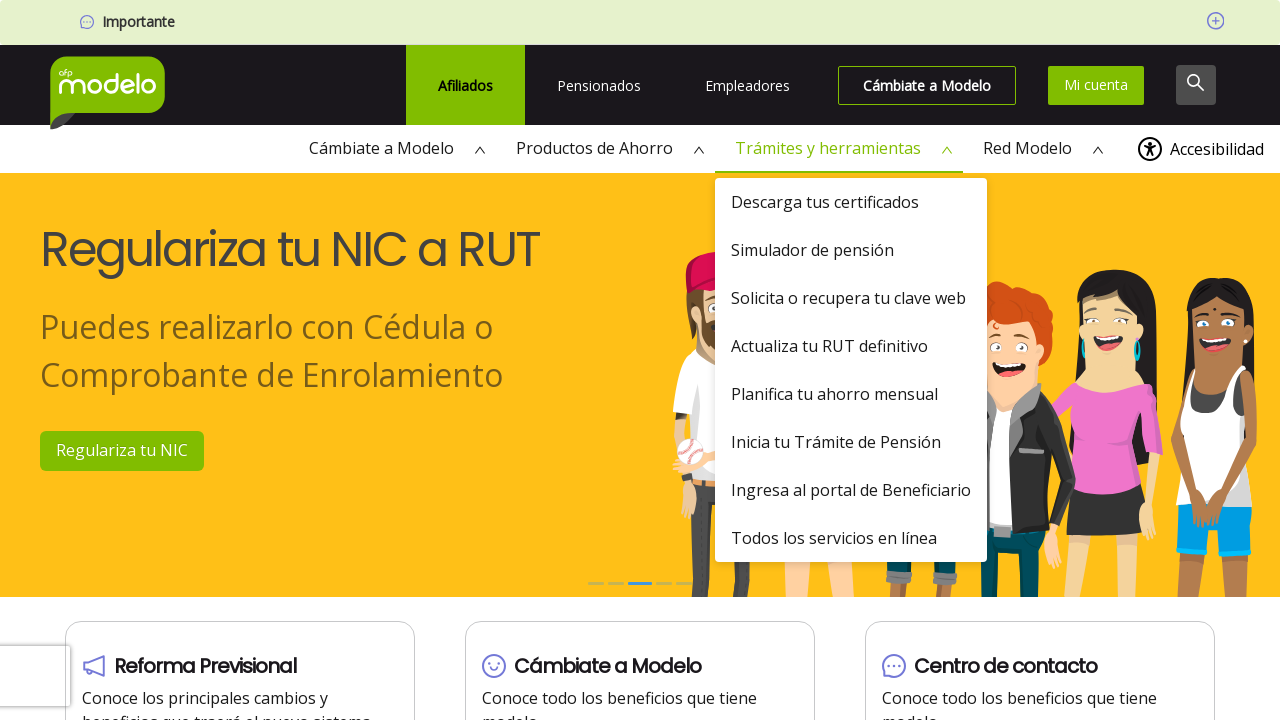

Clicked 'Descarga tus certificados' link at (851, 202) on internal:role=link[name="Descarga tus certificados"s]
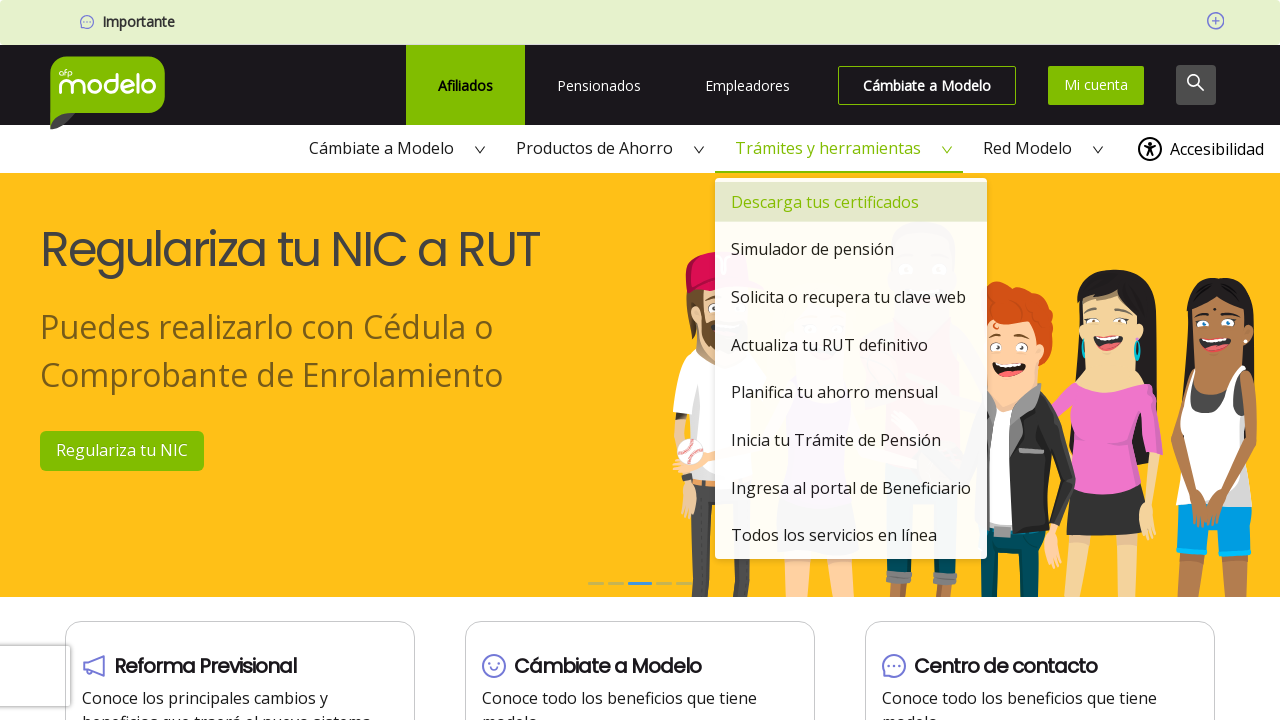

New popup window opened for certificate download
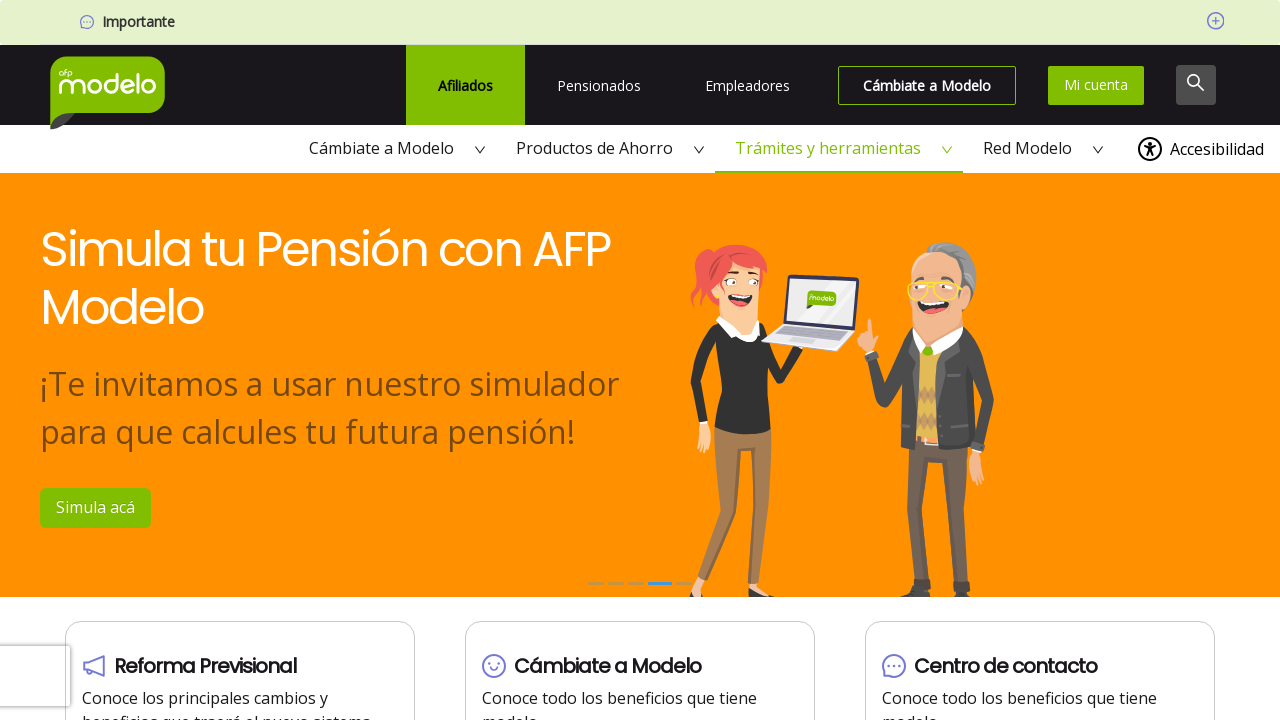

Verified 'Certificado de afiliación' option is visible on new page
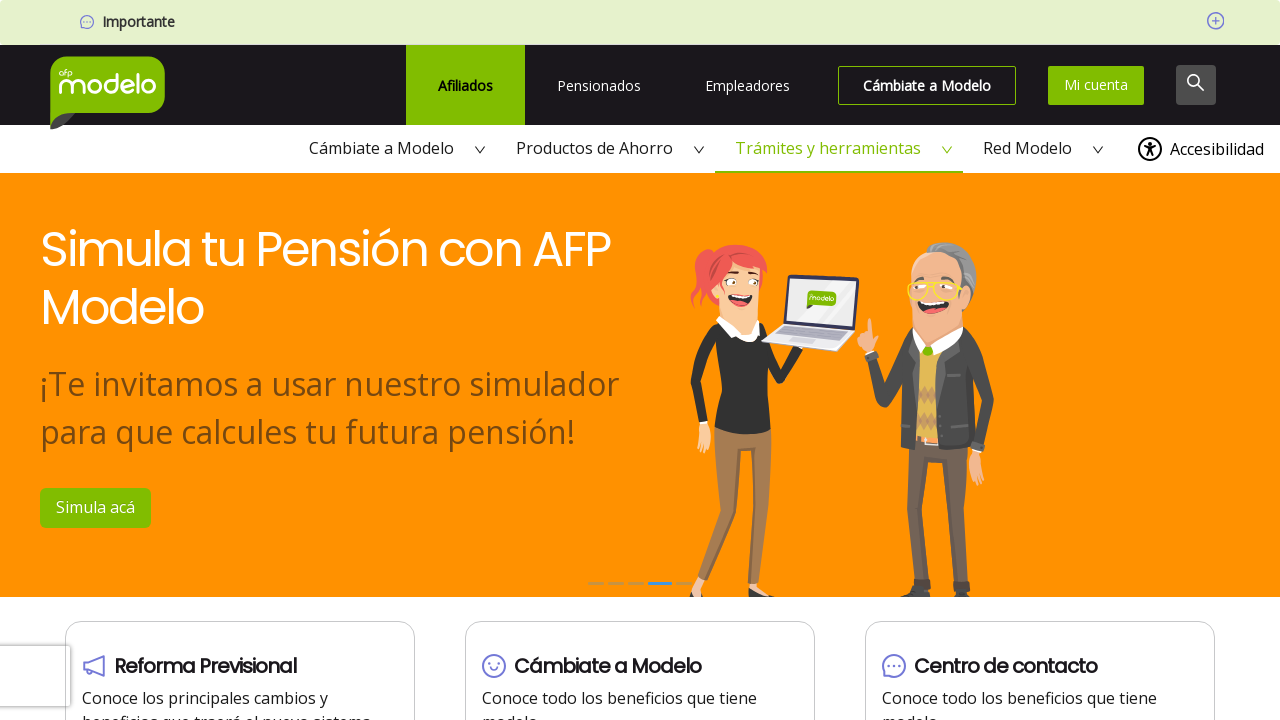

Waited for affiliation certificate content to load
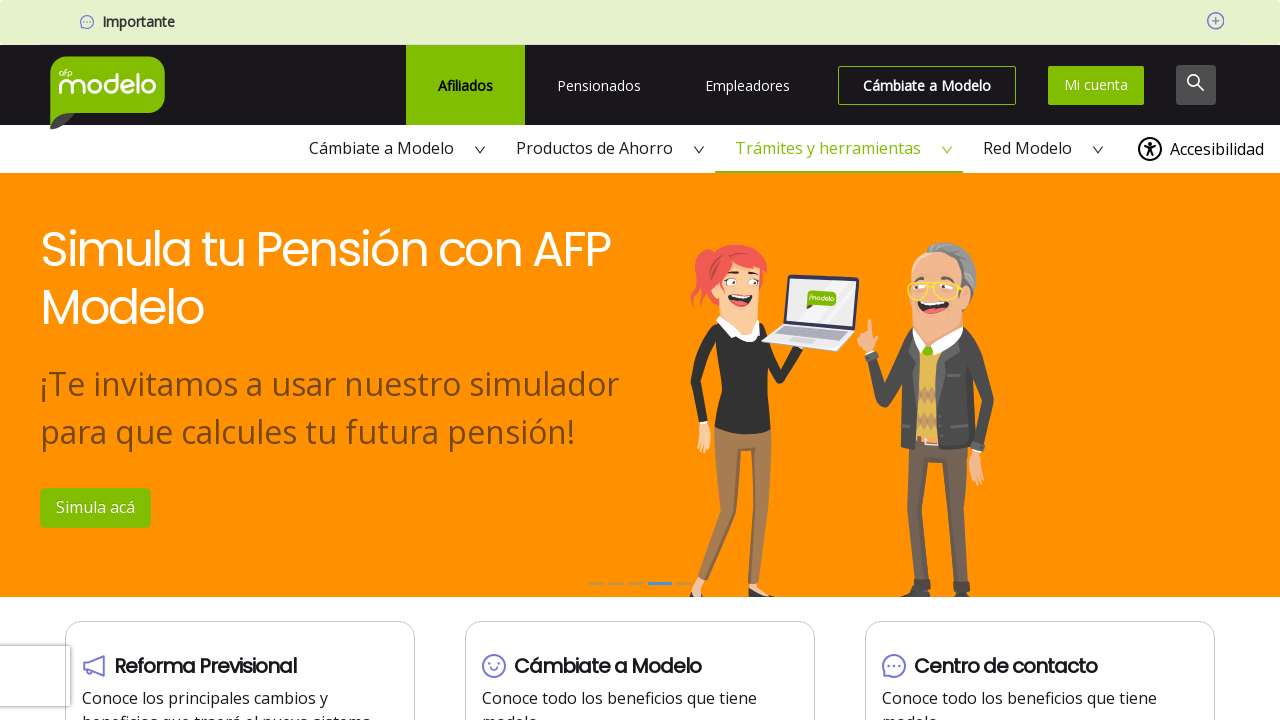

Clicked on affiliation certificate navigation link at (312, 545) on internal:role=link[name="icon: right"i] >> nth=0
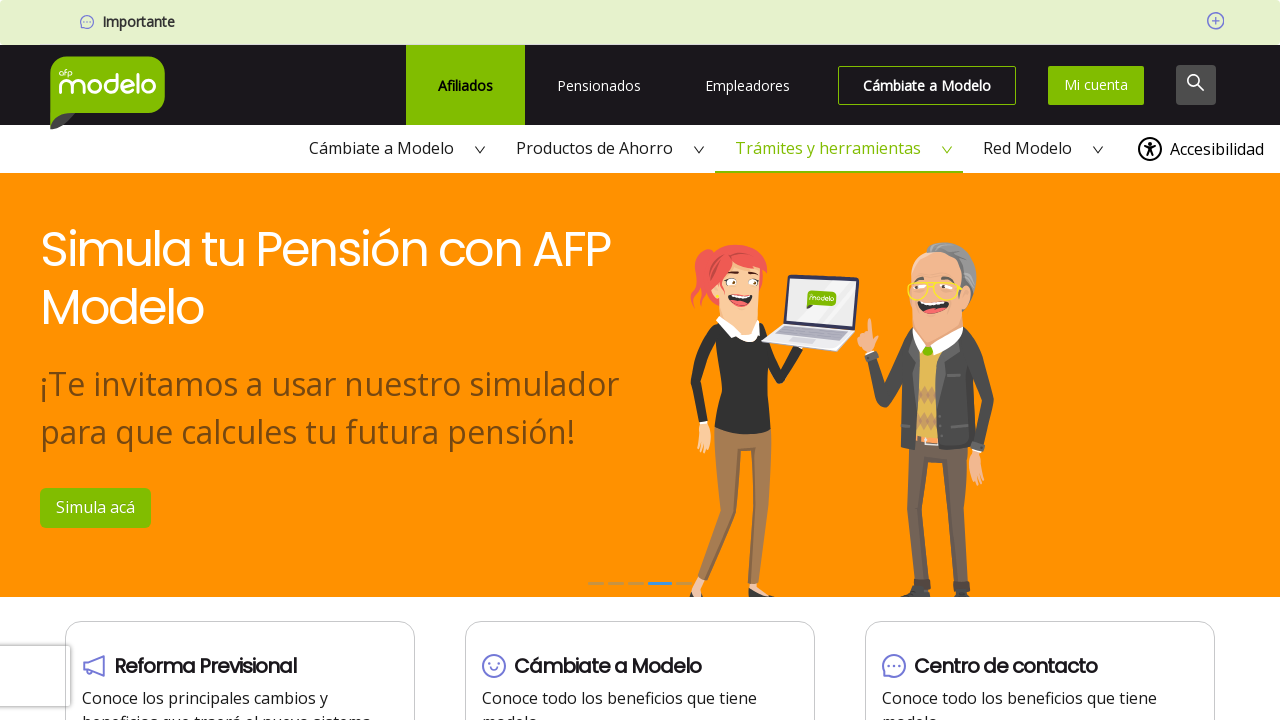

Waited for affiliation certificate download page to load
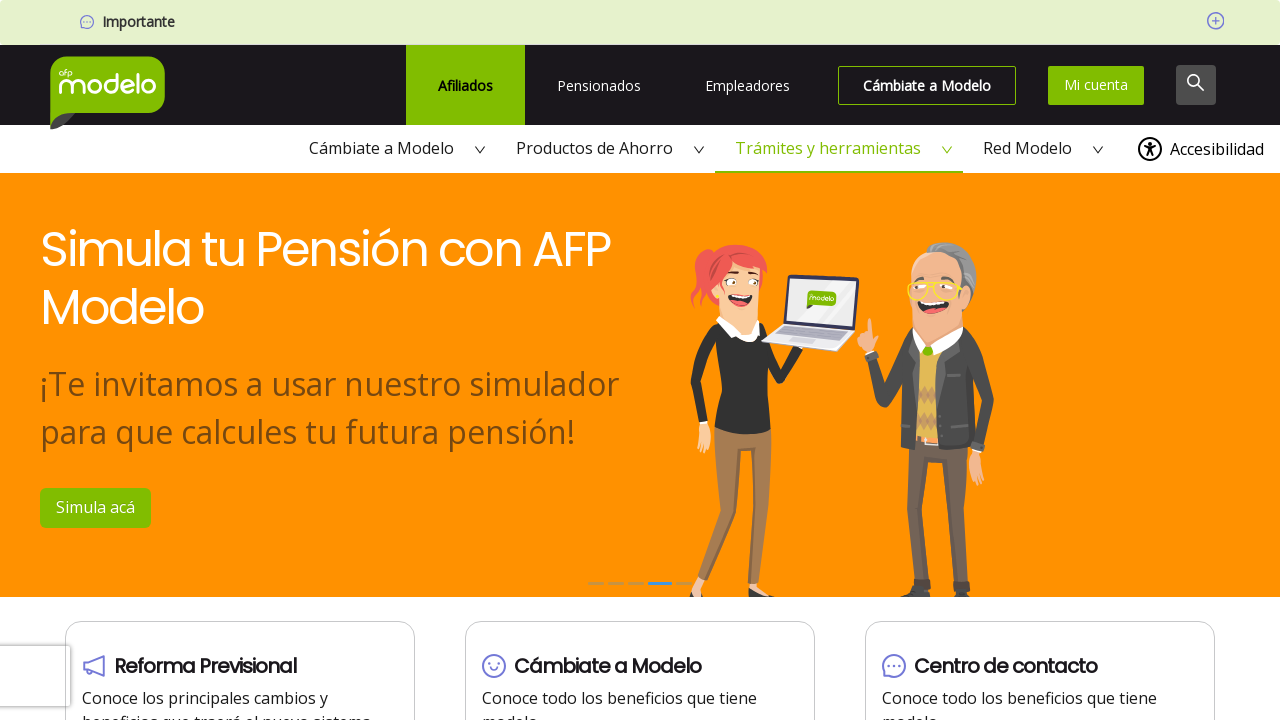

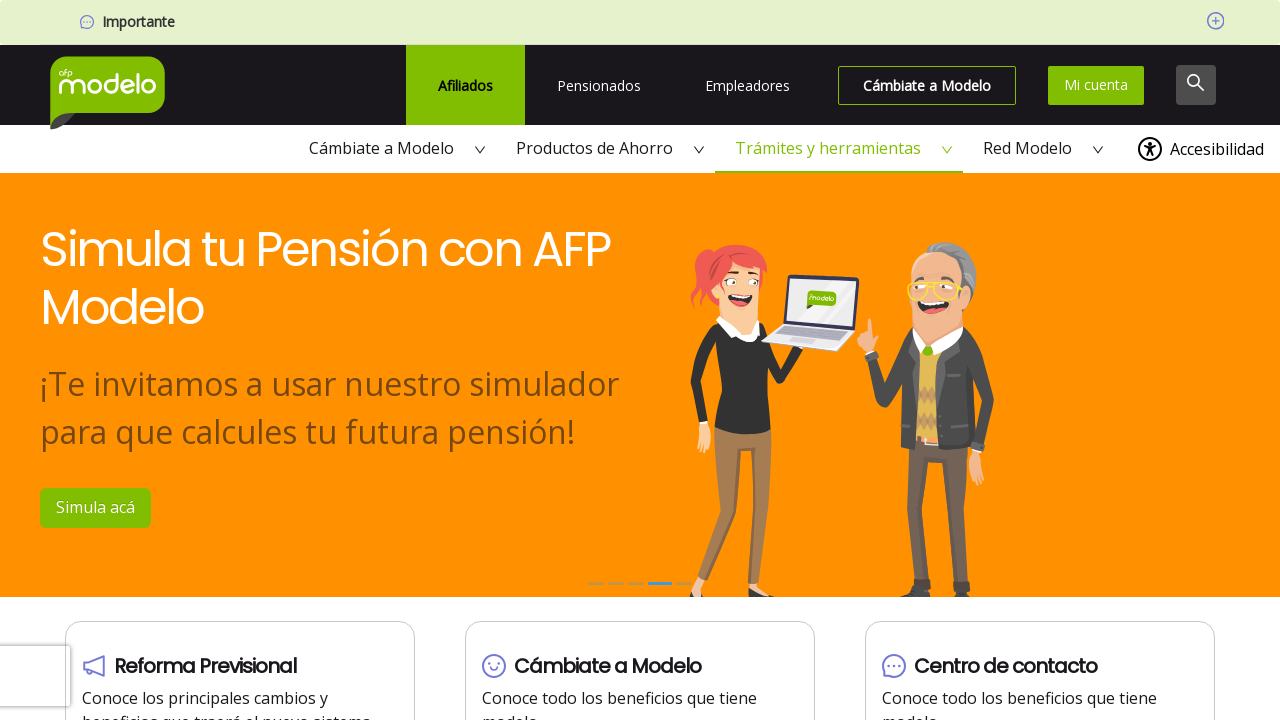